Tests checkbox functionality by verifying initial states and toggling checkboxes

Starting URL: https://practice.cydeo.com/checkboxes

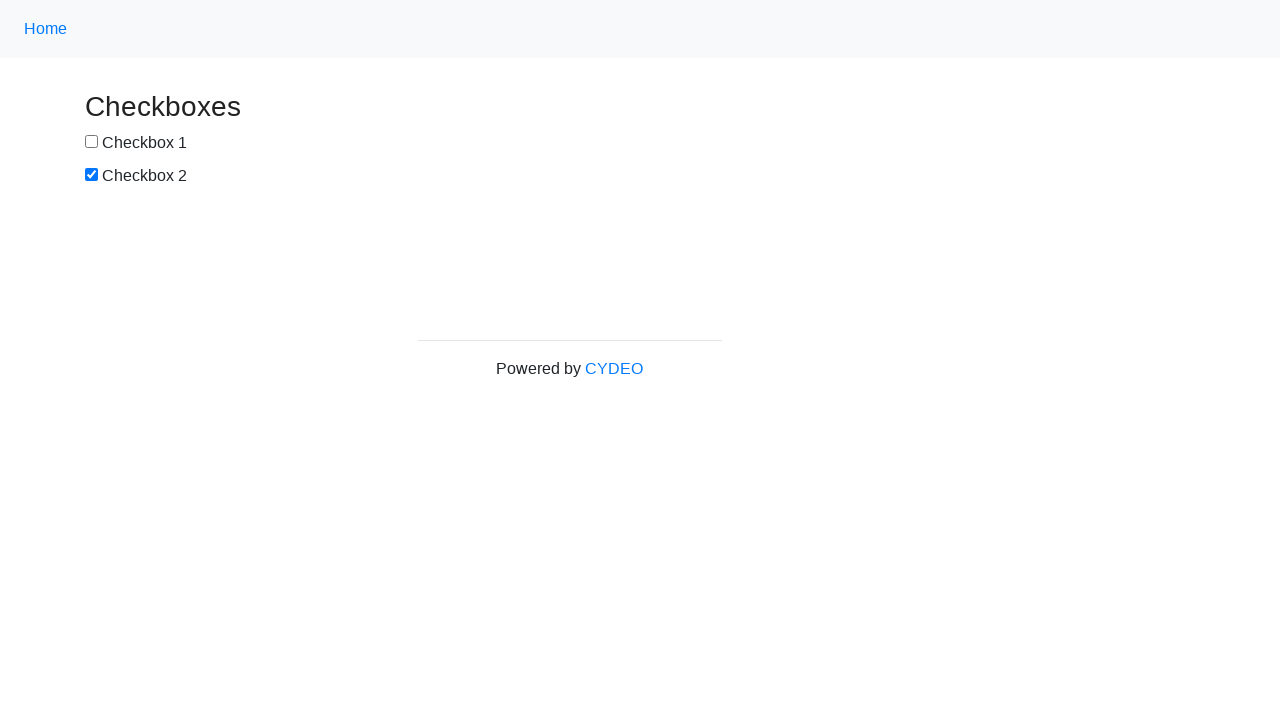

Located checkbox 1 element
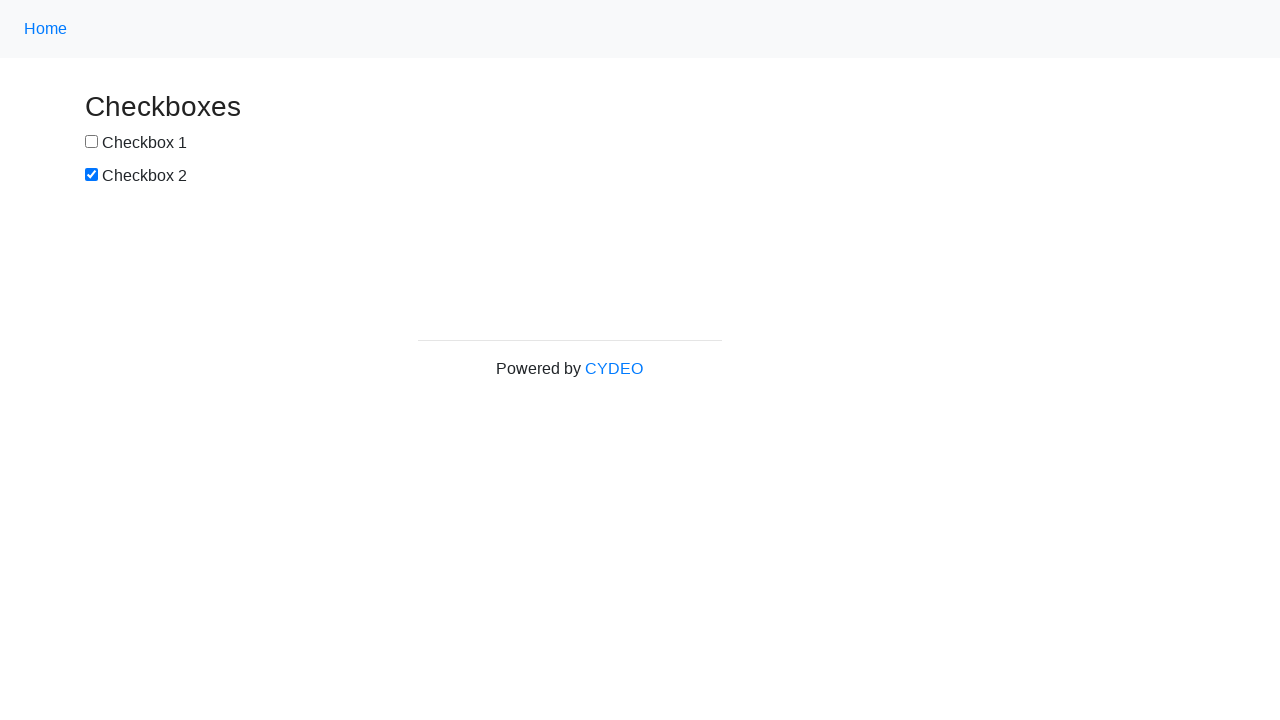

Located checkbox 2 element
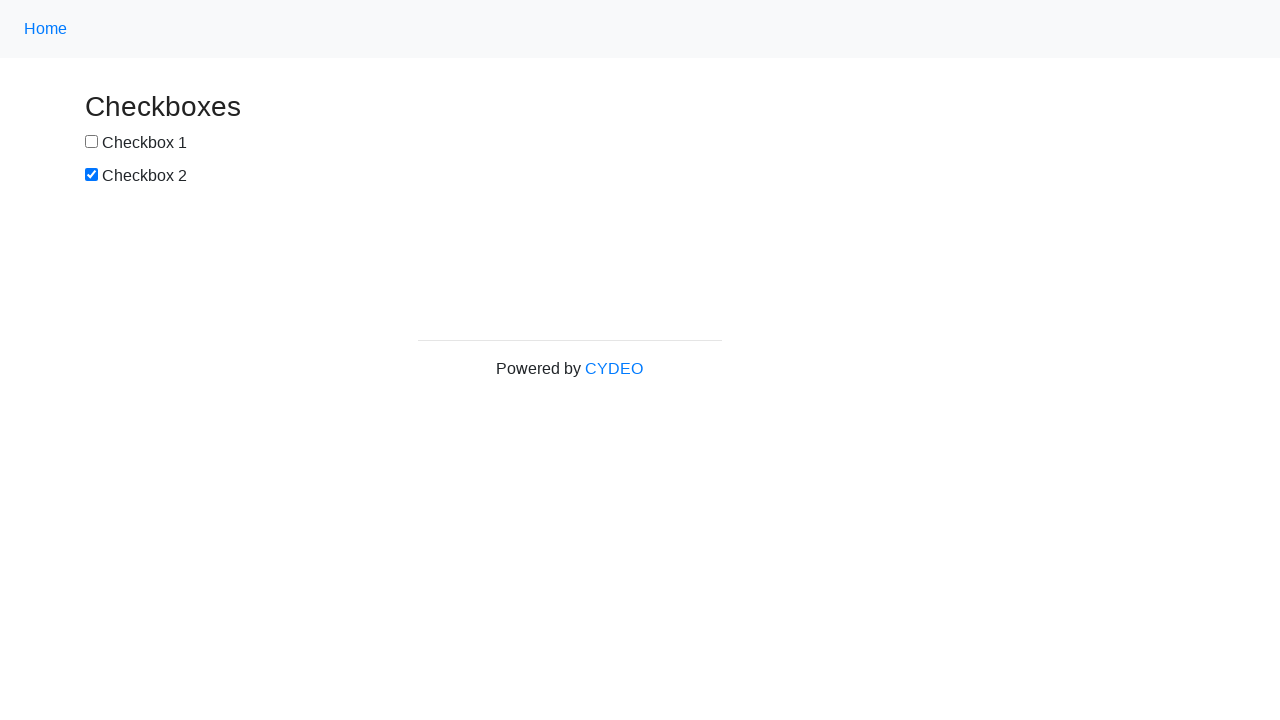

Verified checkbox 1 is unchecked by default
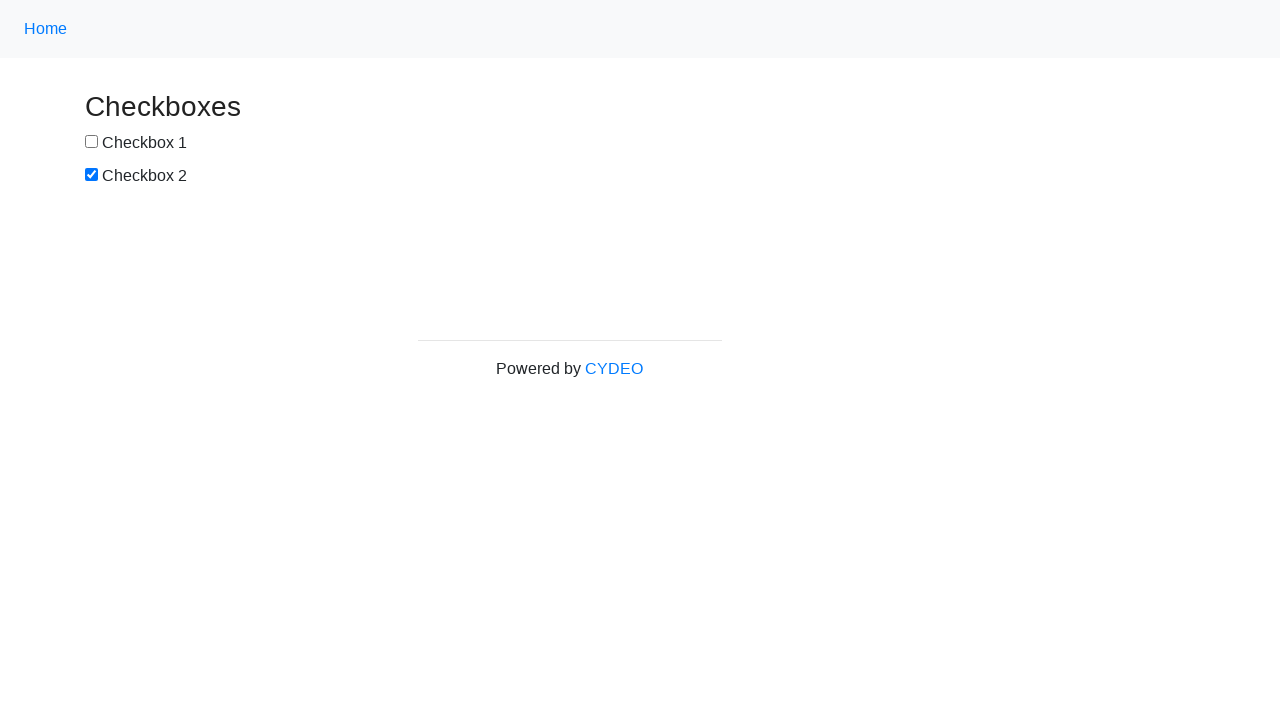

Verified checkbox 2 is checked by default
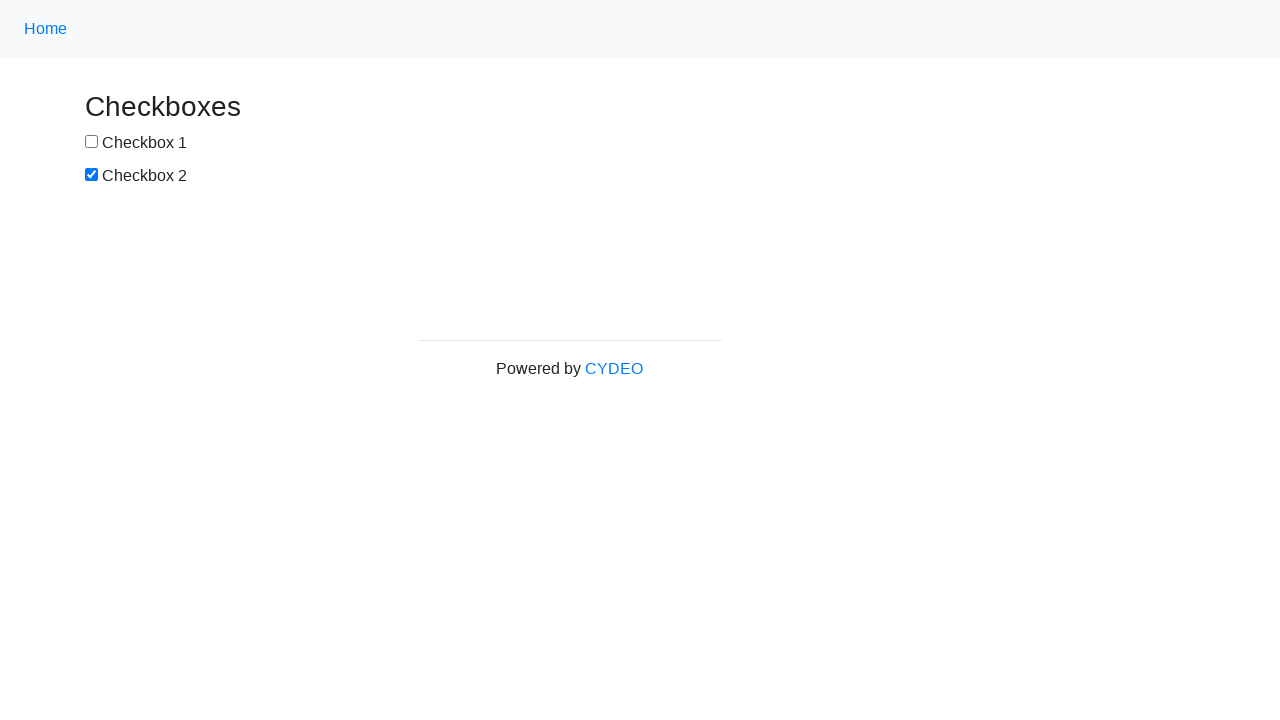

Clicked checkbox 1 to select it at (92, 142) on xpath=//input[@id='box1']
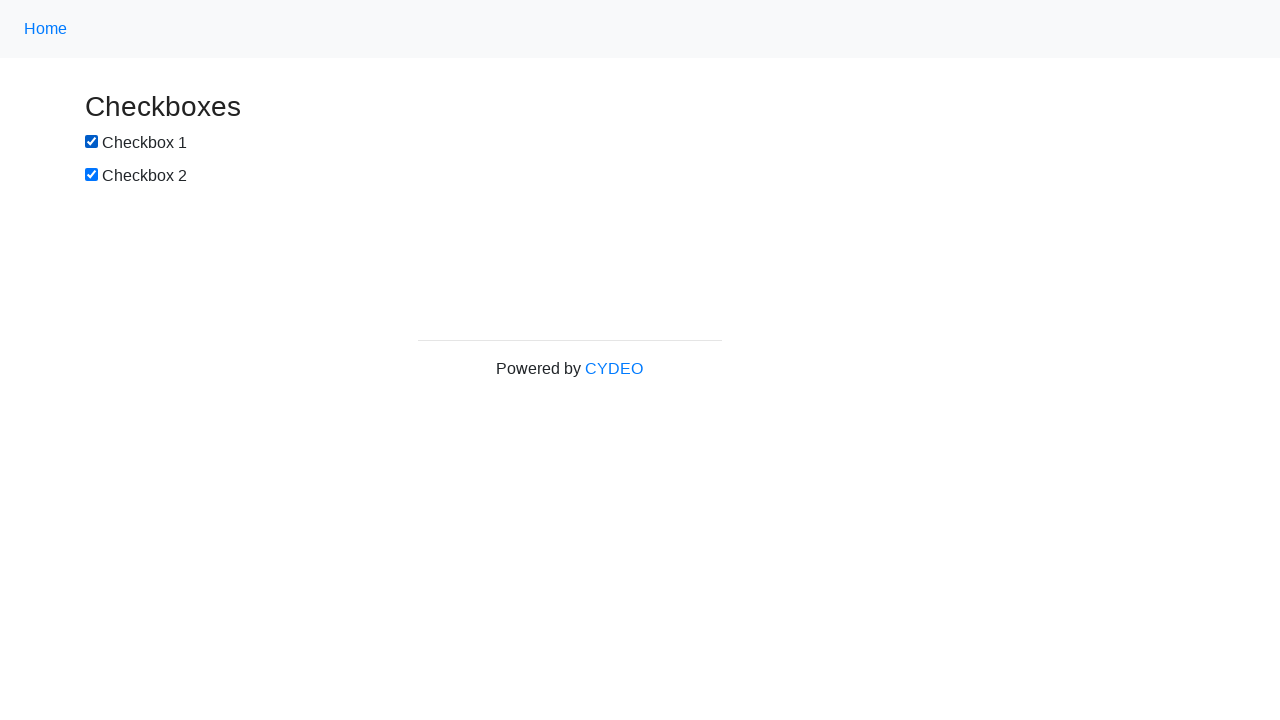

Clicked checkbox 2 to deselect it at (92, 175) on xpath=//input[@id='box2']
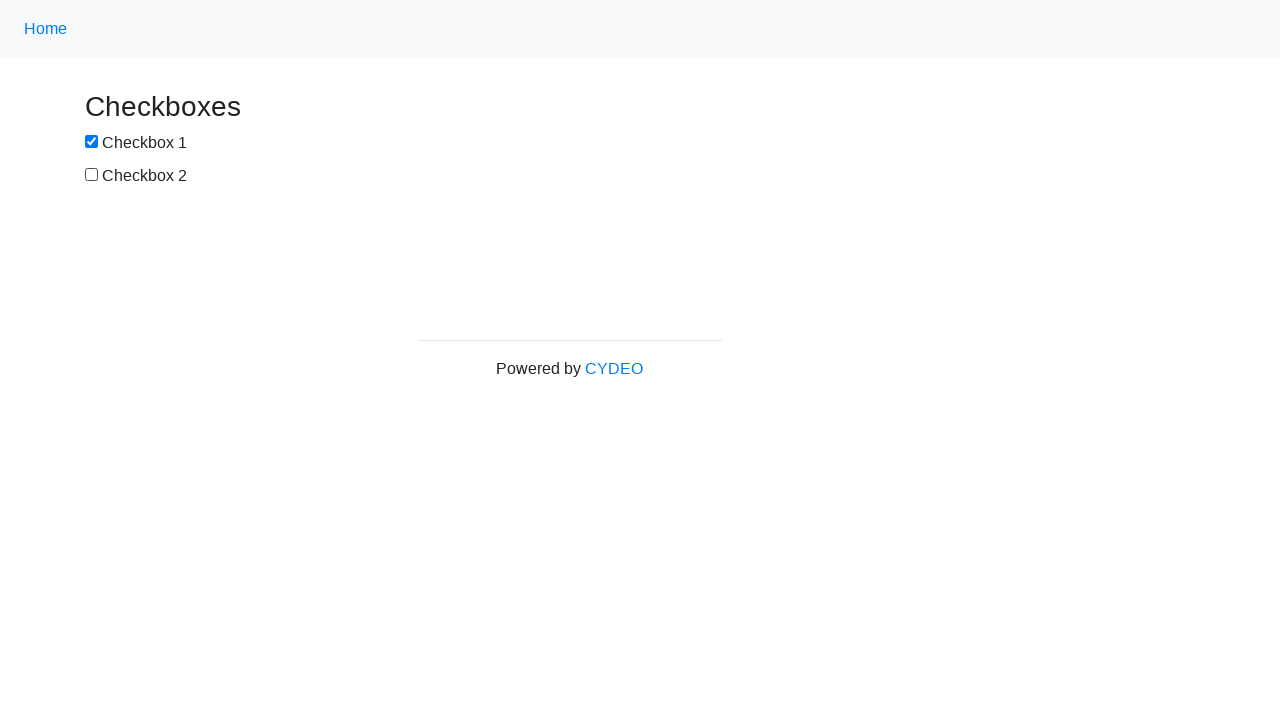

Verified checkbox 1 is now checked
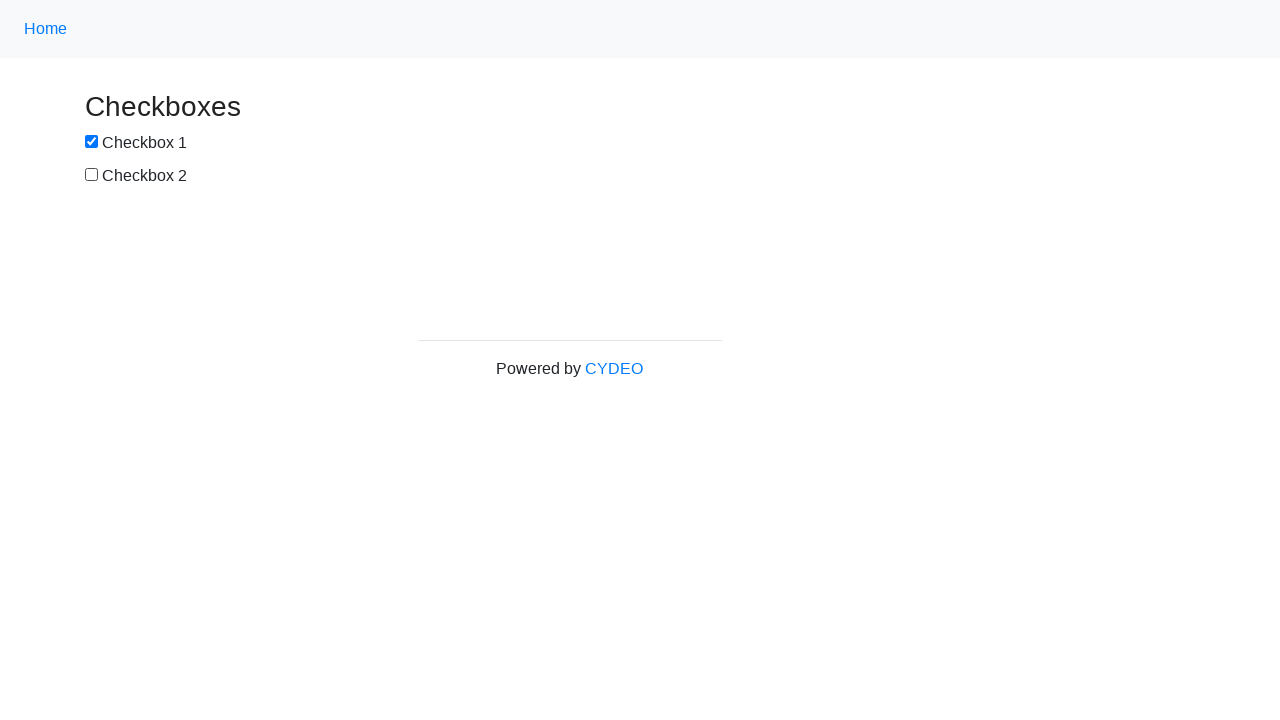

Verified checkbox 2 is now unchecked
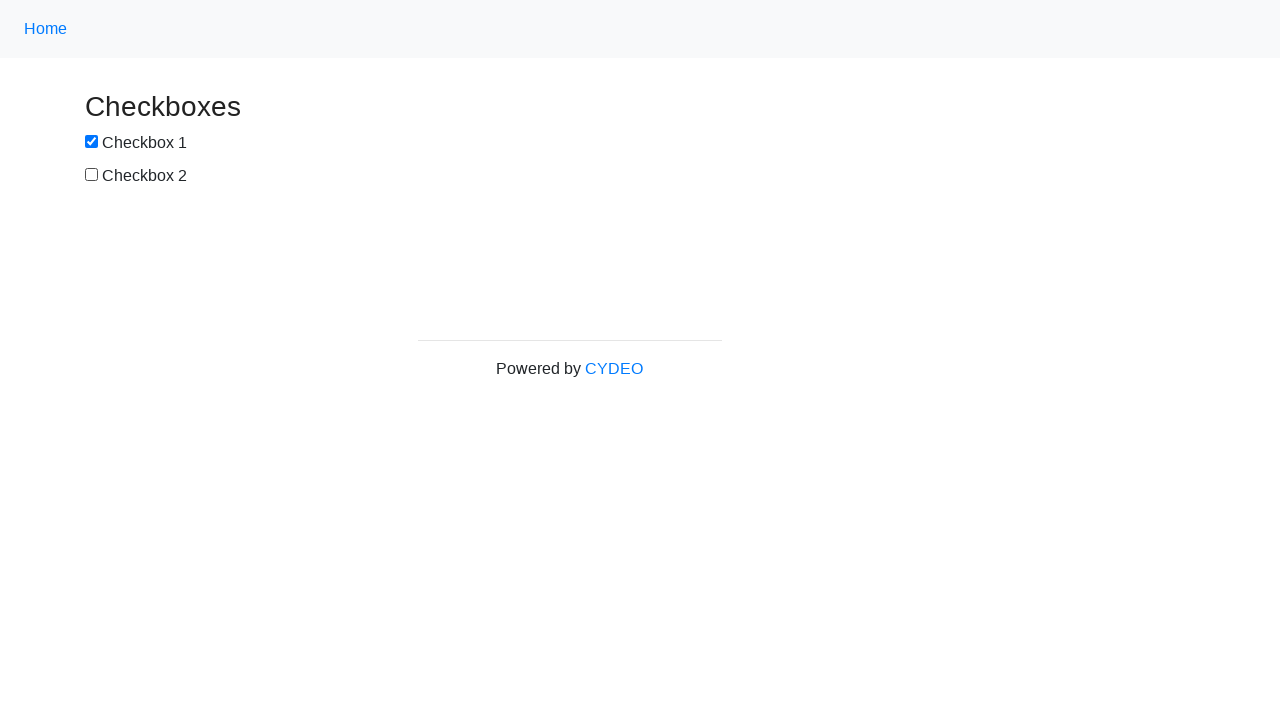

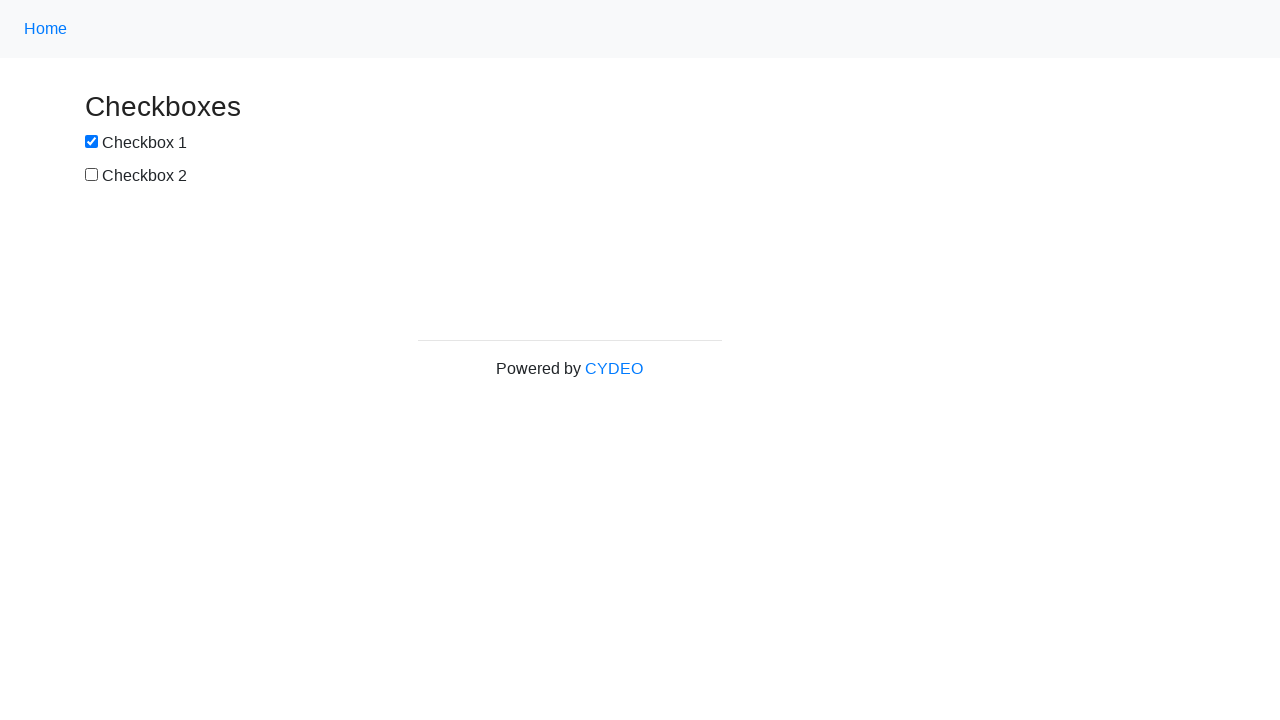